Tests JavaScript alert handling by triggering an alert and accepting it

Starting URL: https://the-internet.herokuapp.com/javascript_alerts

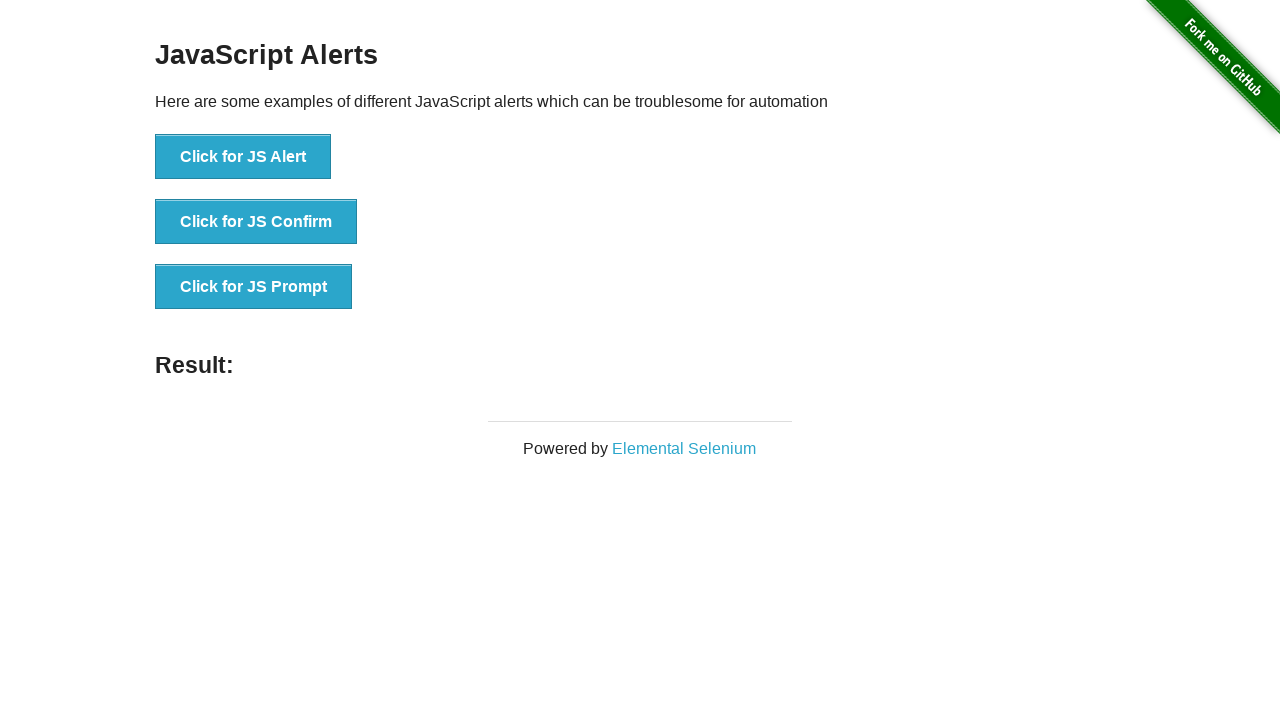

Clicked JS Alert button to trigger JavaScript alert at (243, 157) on xpath=//button[contains(text(),'JS Alert')]
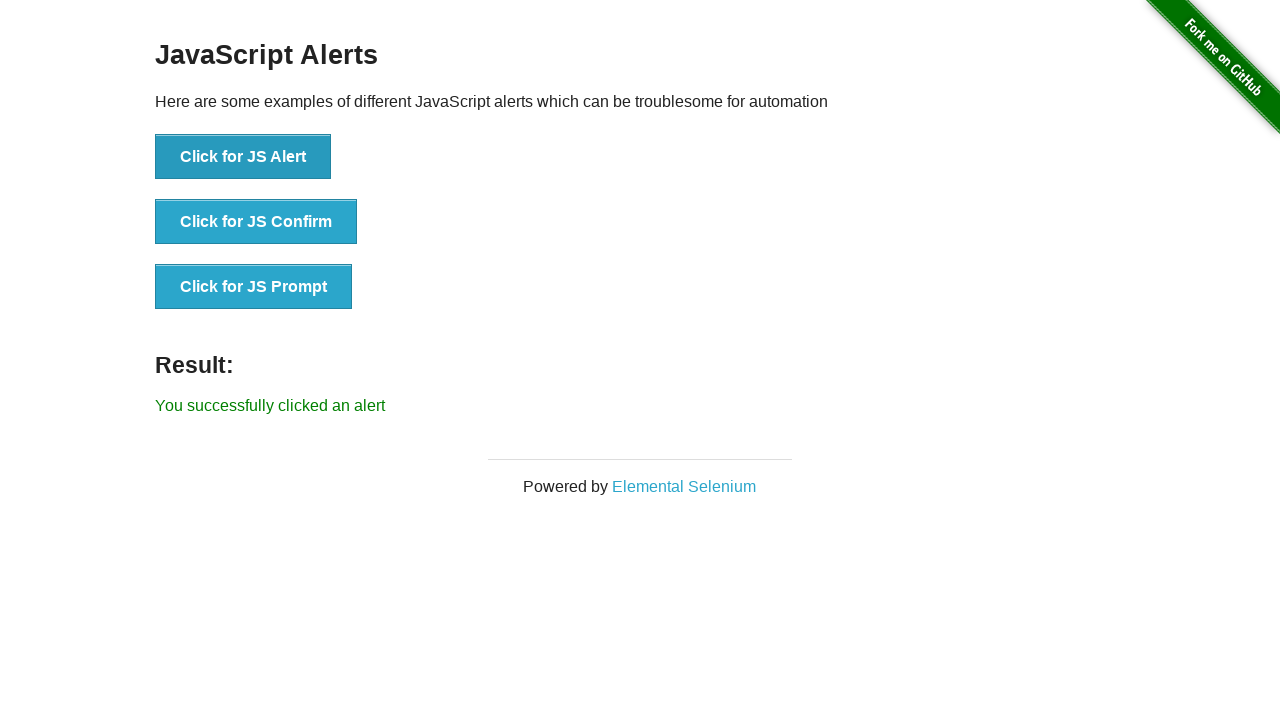

Set up dialog handler to accept alerts
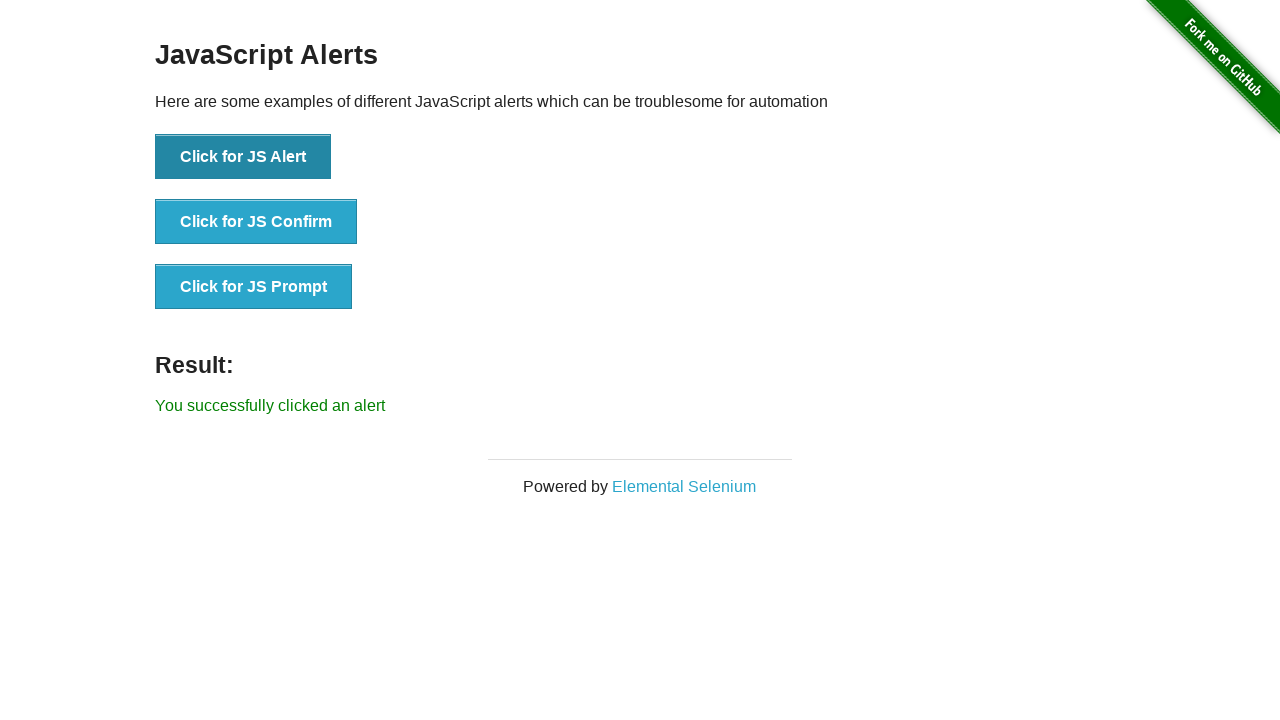

Clicked JS Alert button again to trigger alert with handler active at (243, 157) on xpath=//button[contains(text(),'JS Alert')]
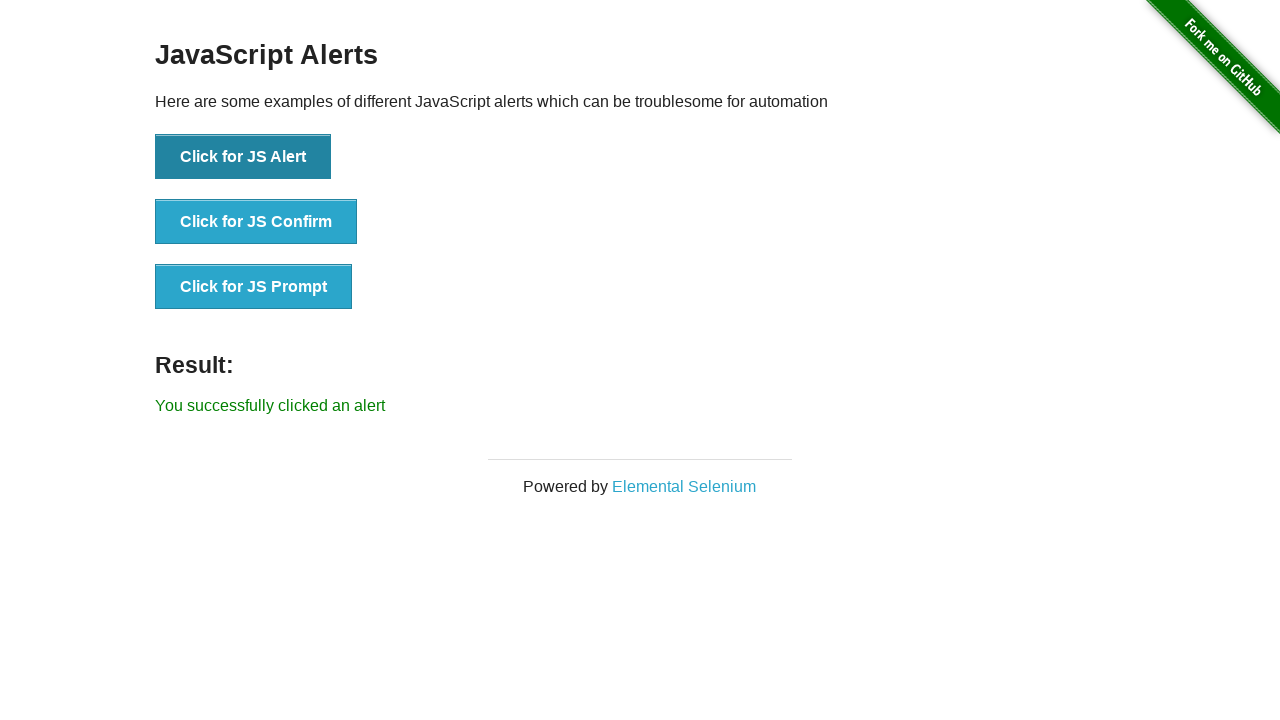

Waited 2 seconds to ensure alert was handled
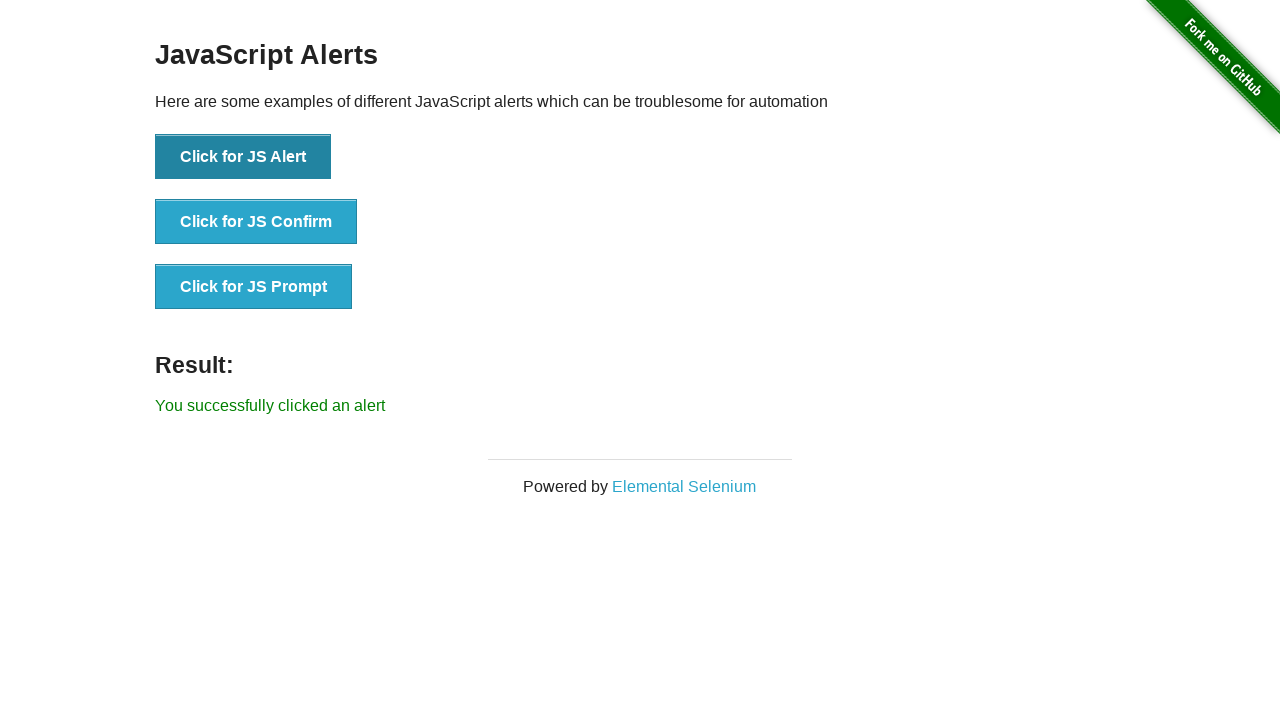

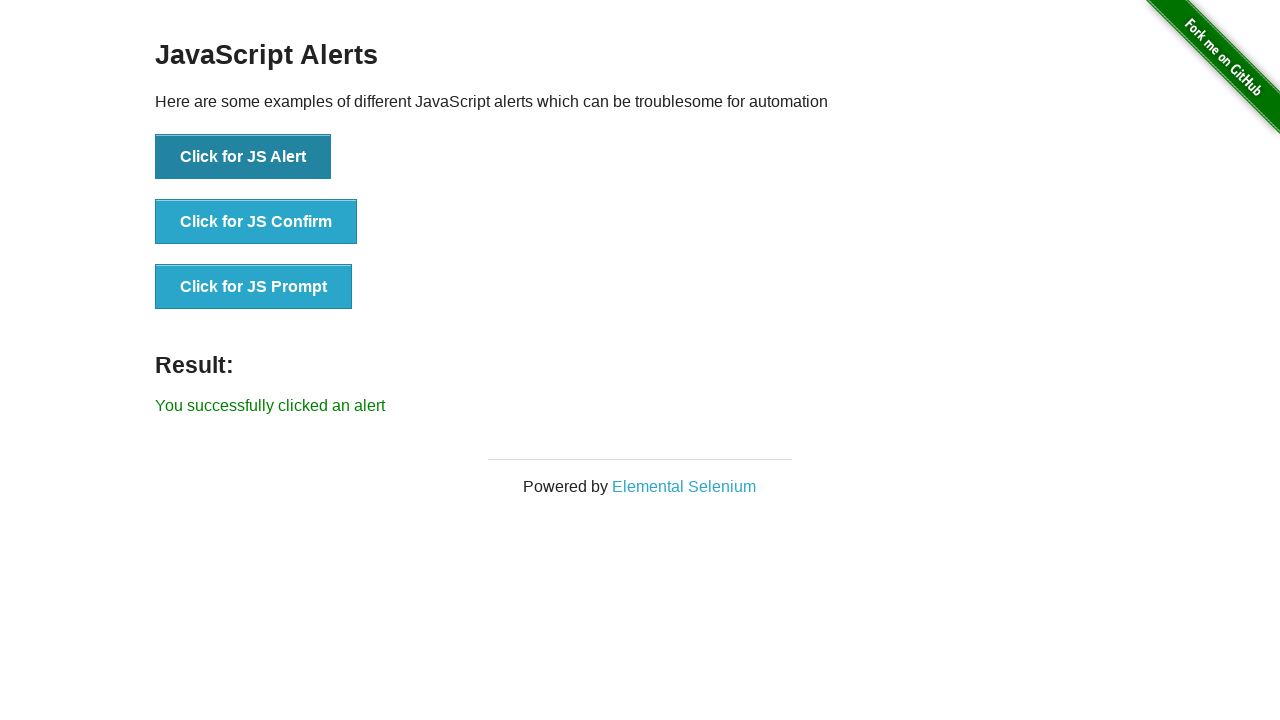